Tests a loader button by clicking it and waiting for the action to complete

Starting URL: https://automationtesting.co.uk/loader.html

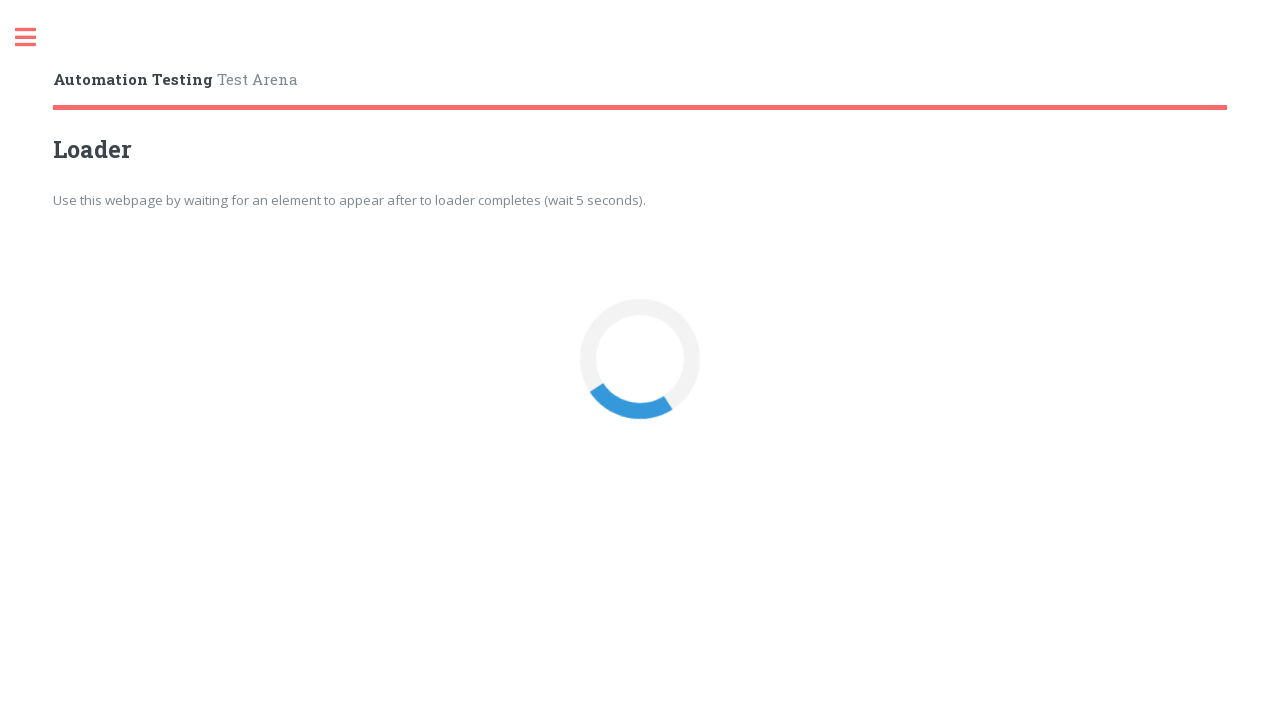

Navigated to loader test page
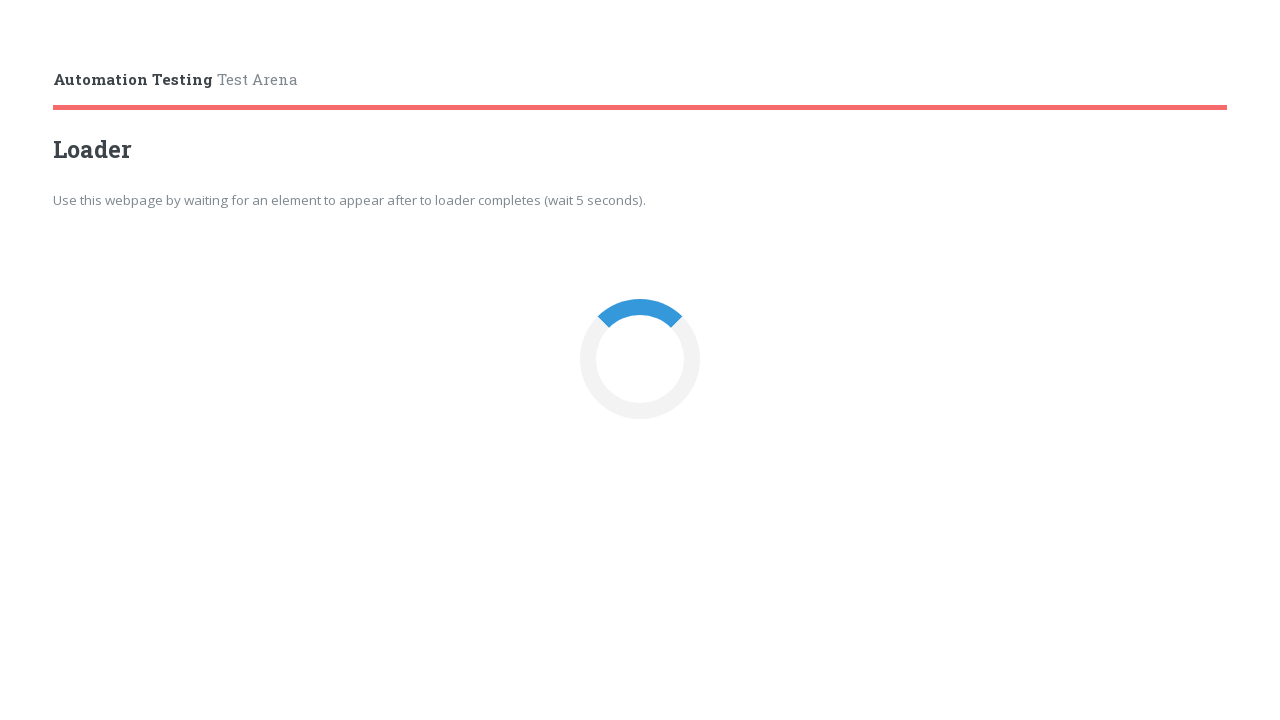

Clicked the loader button at (640, 360) on #loaderBtn
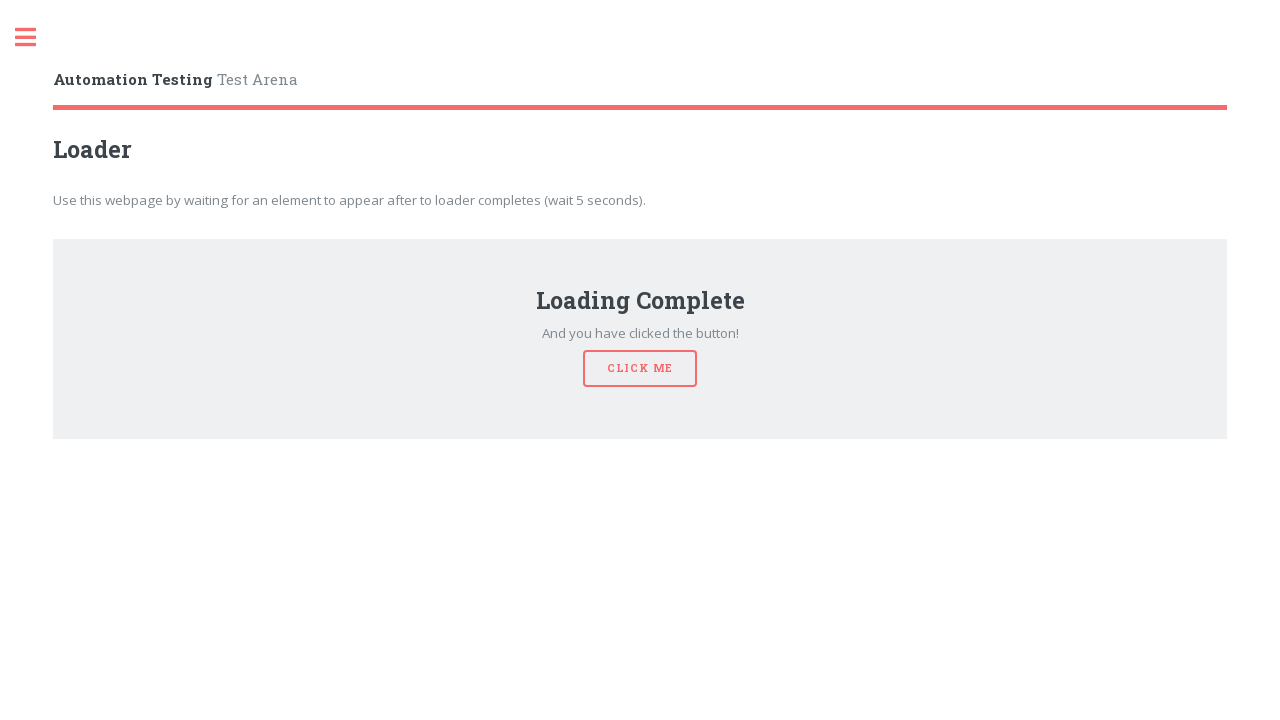

Waited 6000ms for loader action to complete
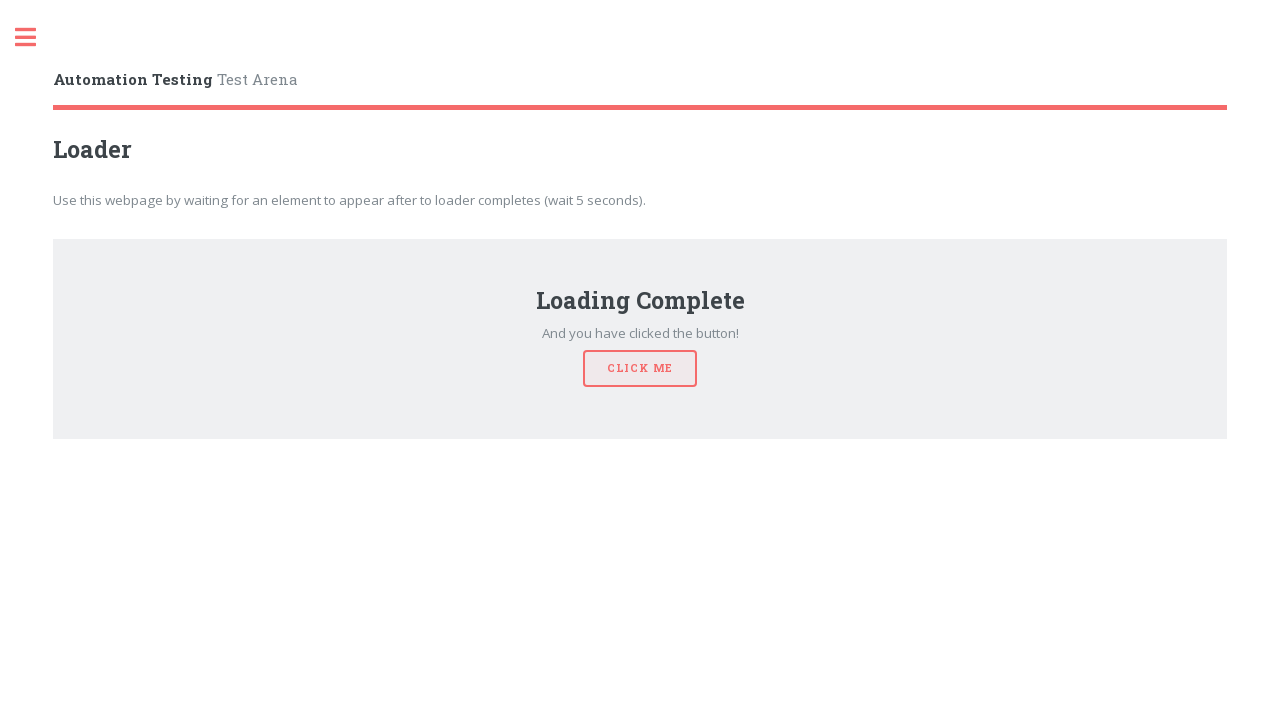

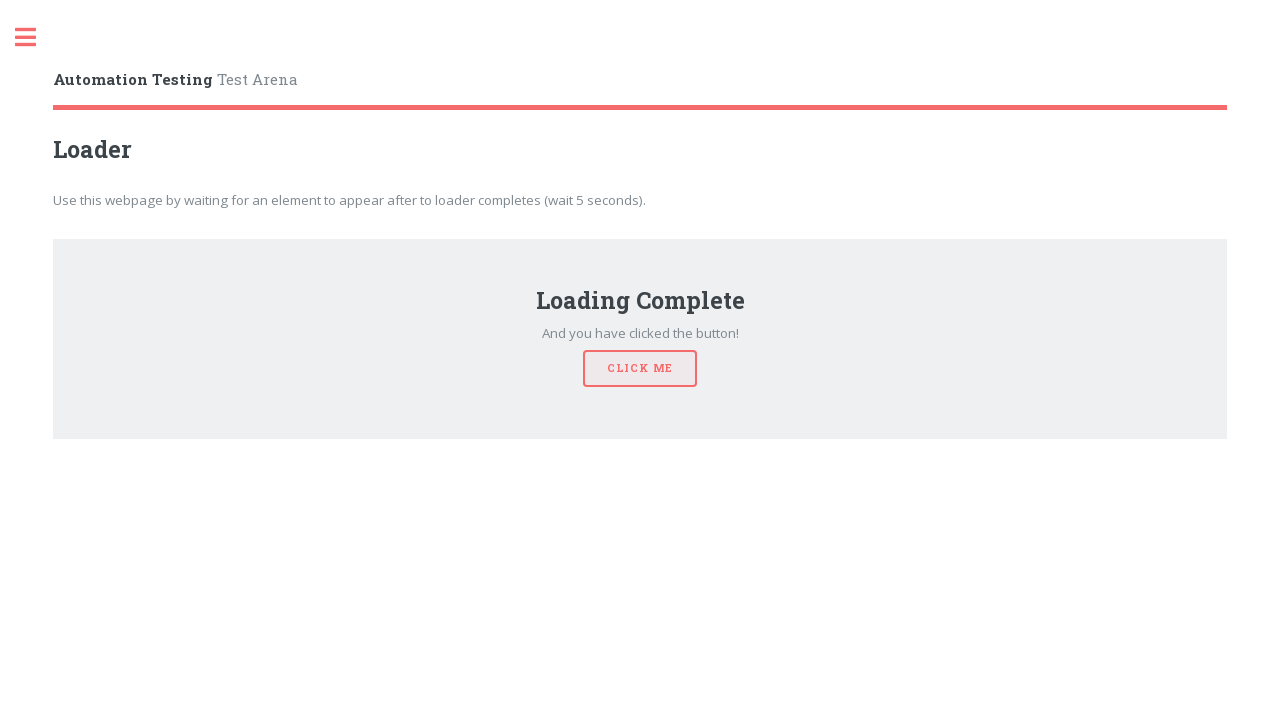